Fills out the name field in a contact form after clearing it

Starting URL: https://practice.expandtesting.com/contact

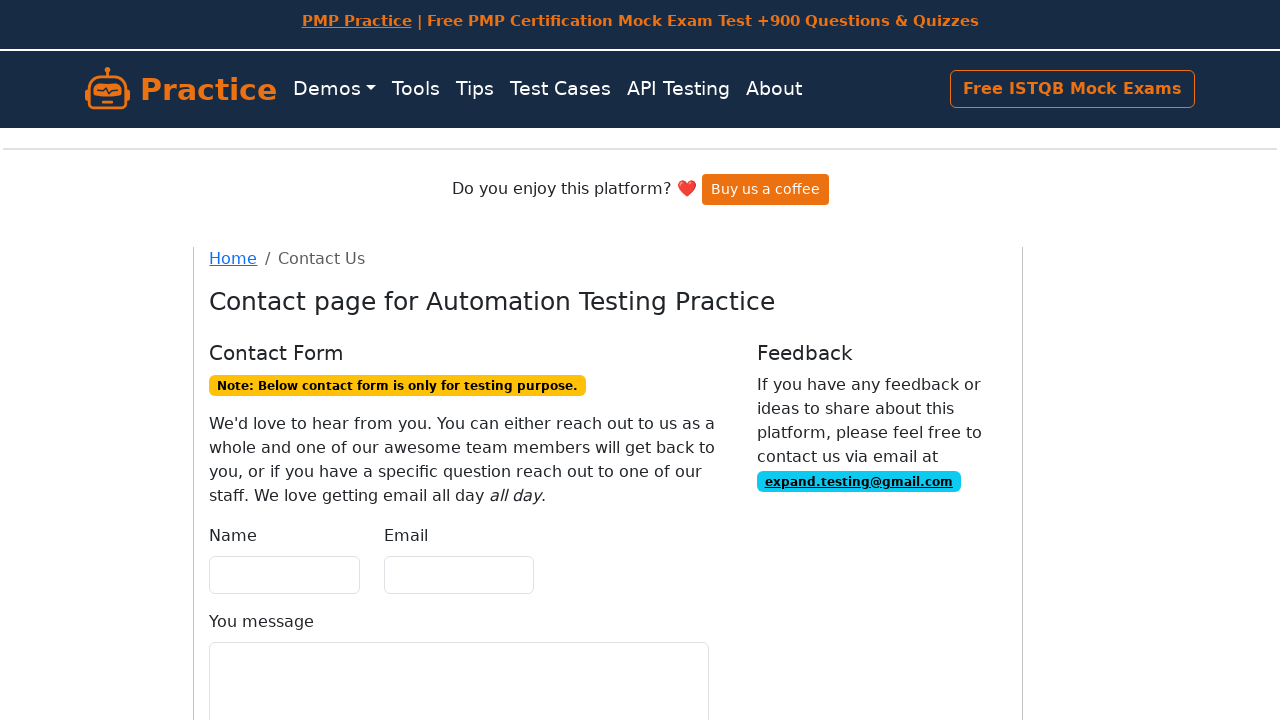

Located the name field using XPath selector
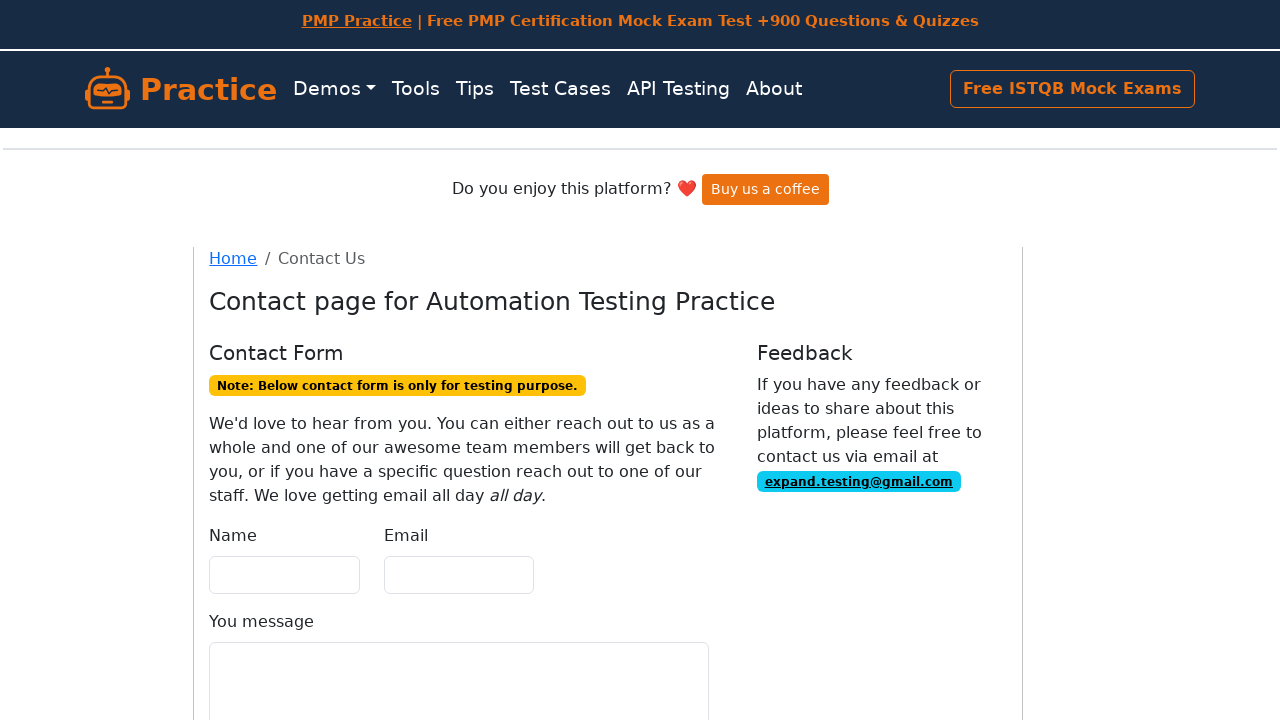

Verified that the name field is enabled
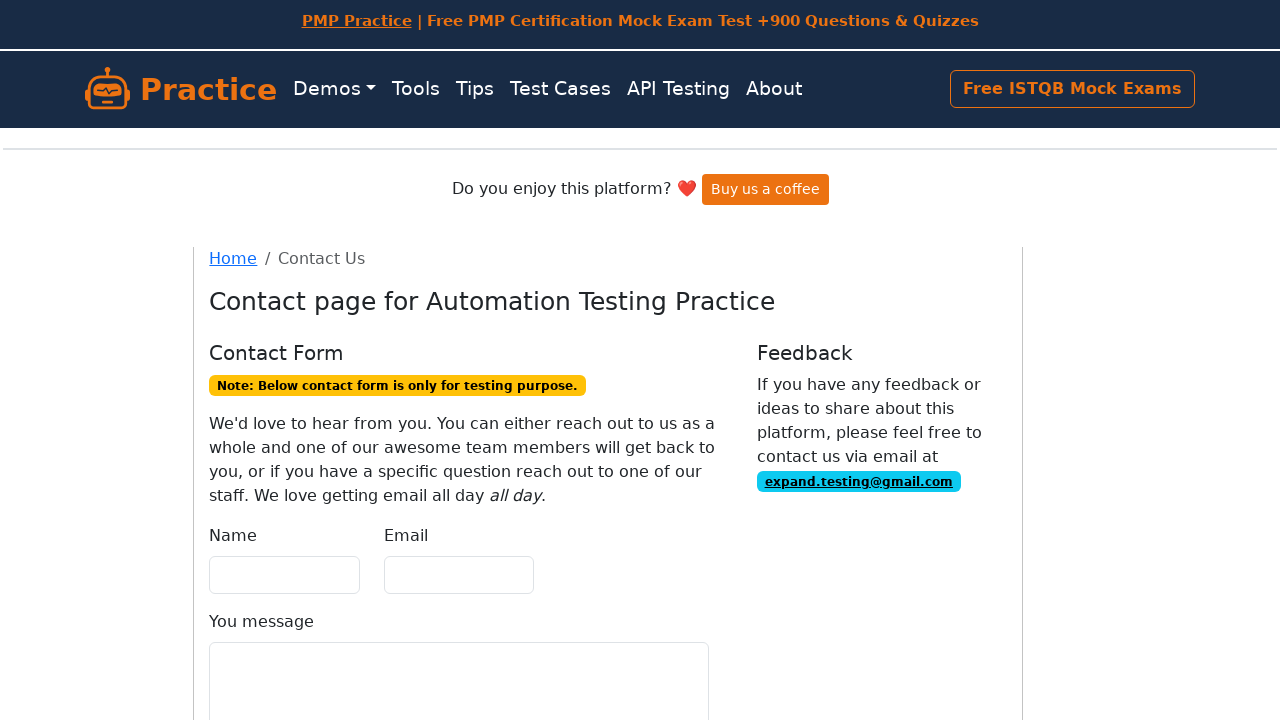

Cleared the name field on xpath=(//input[@type='text'])[1]
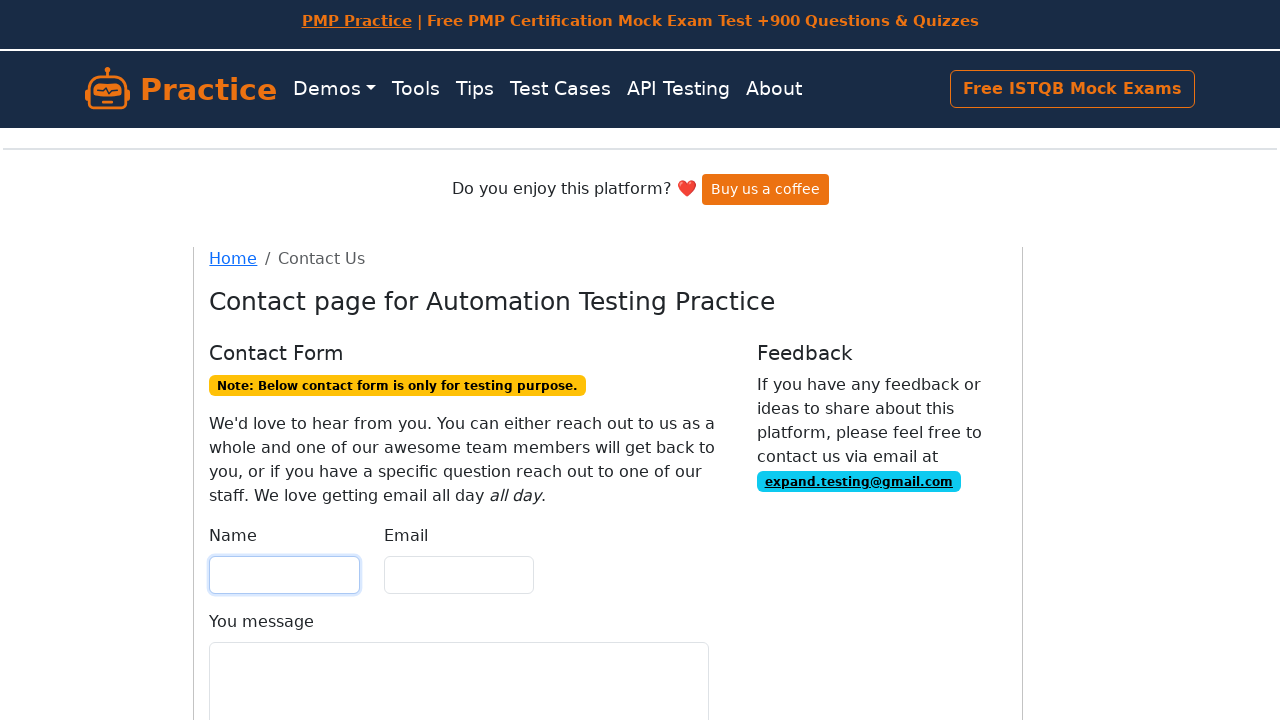

Filled the name field with 'name1' on xpath=(//input[@type='text'])[1]
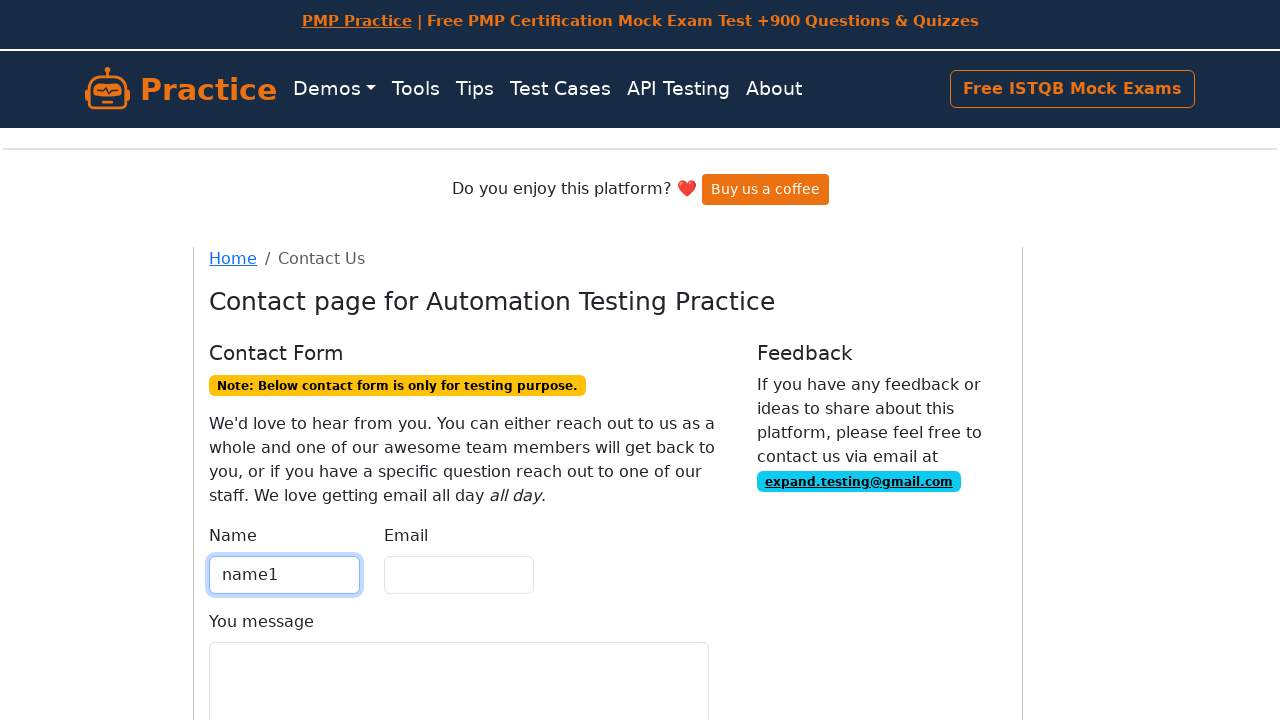

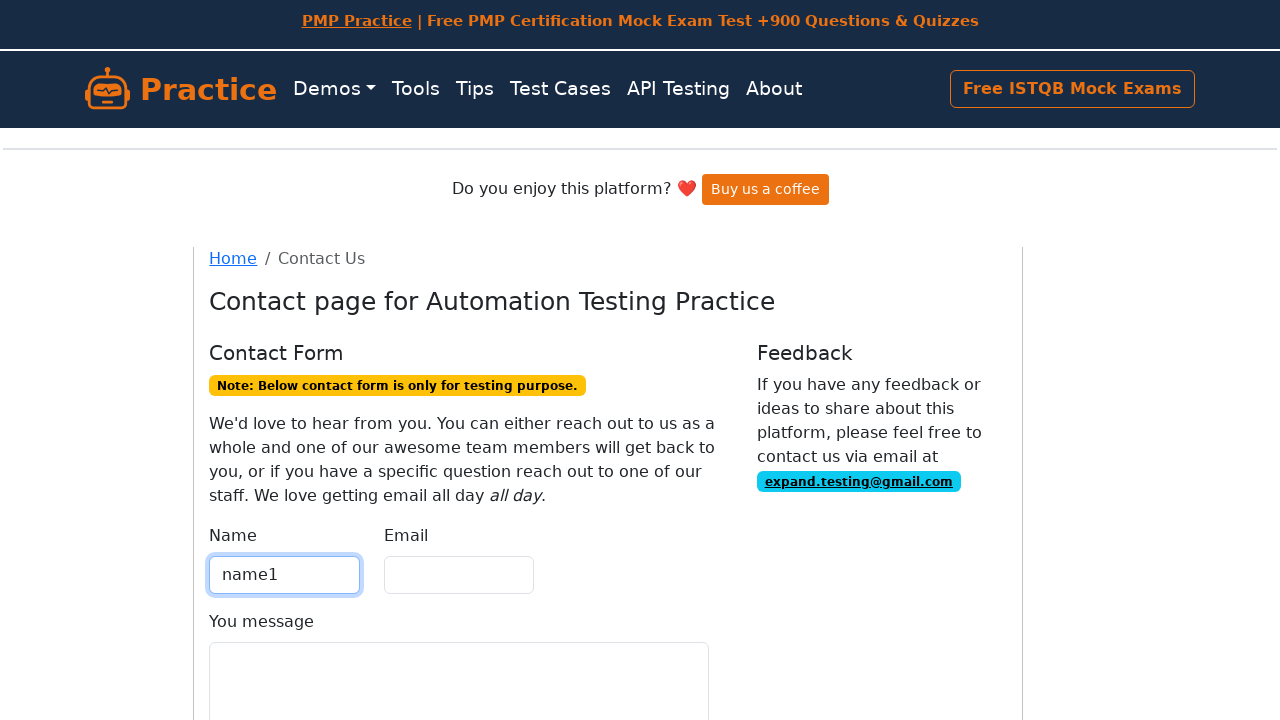